Navigates to YouTube, waits for the page to fully load, and performs a double-click action on the page.

Starting URL: https://www.youtube.com/

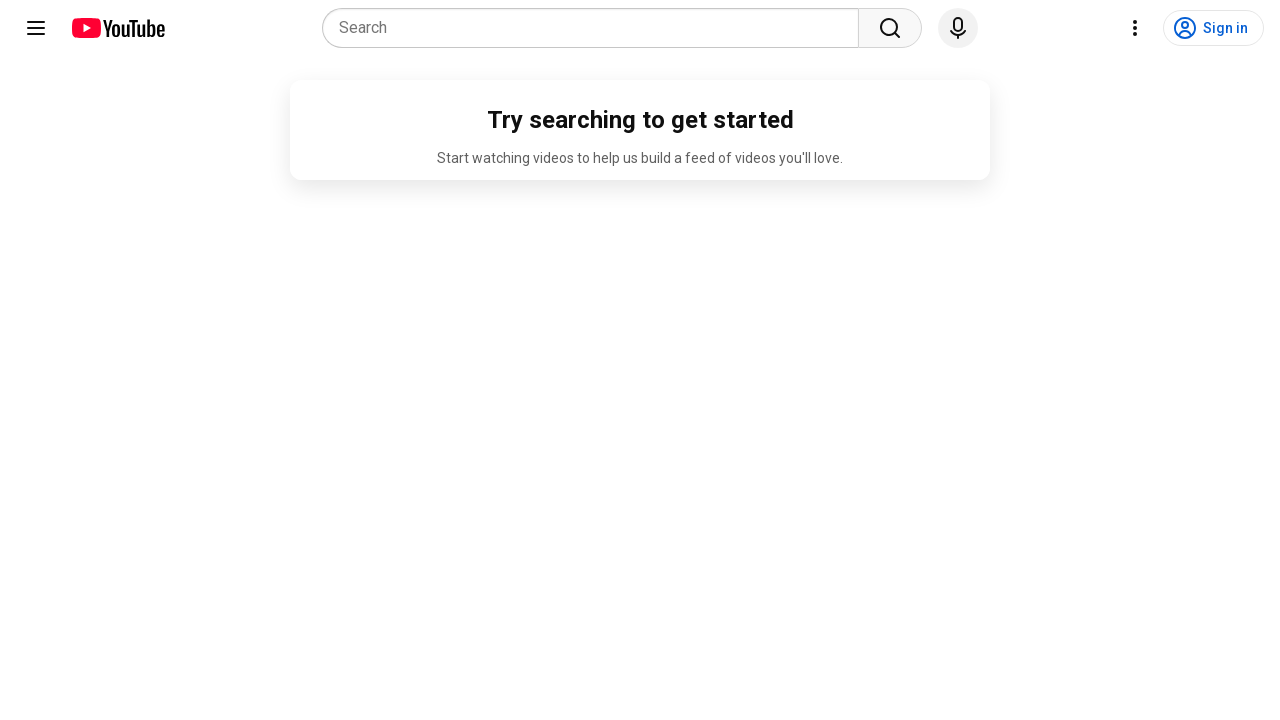

Navigated to YouTube homepage
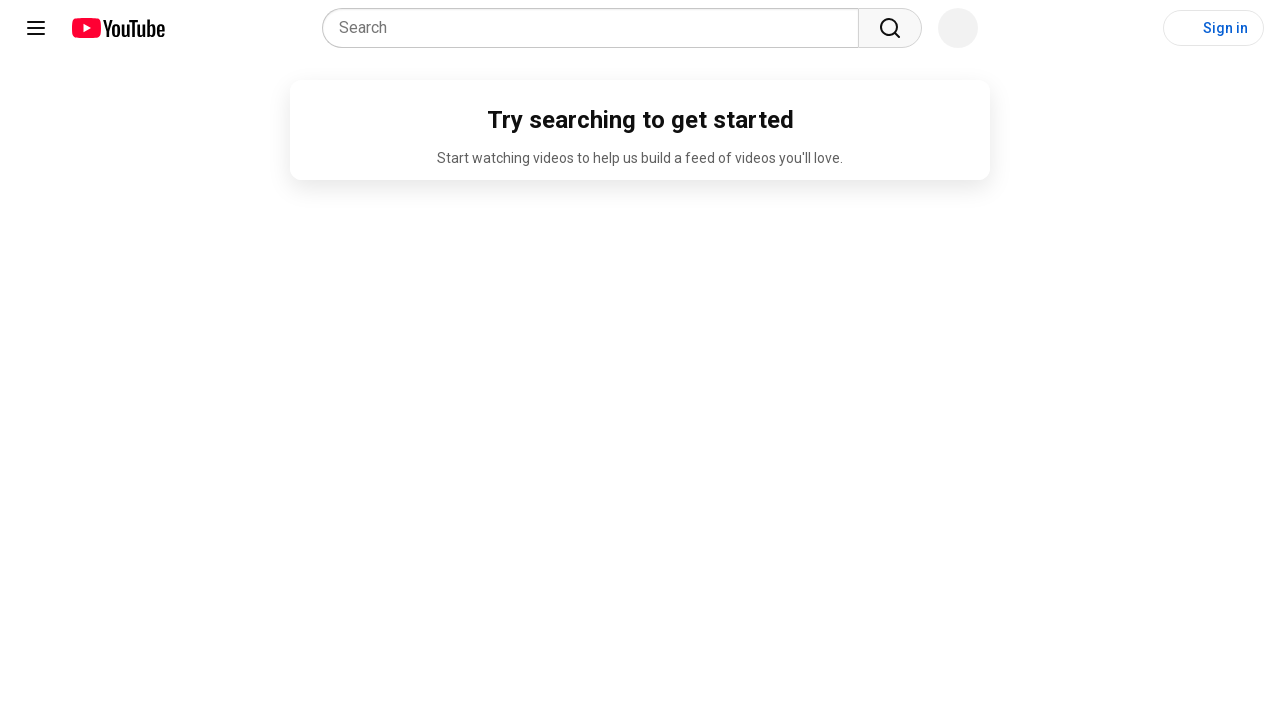

Page fully loaded - network idle state reached
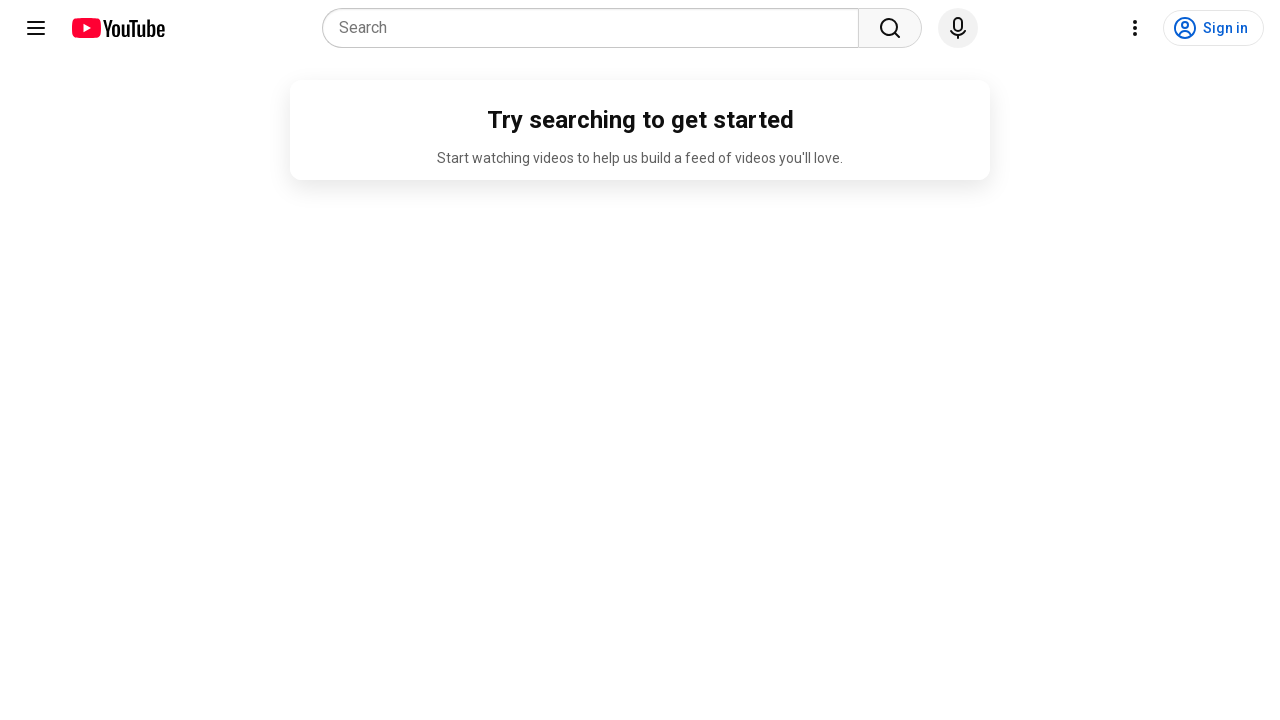

Performed double-click action at center of viewport (640, 360)
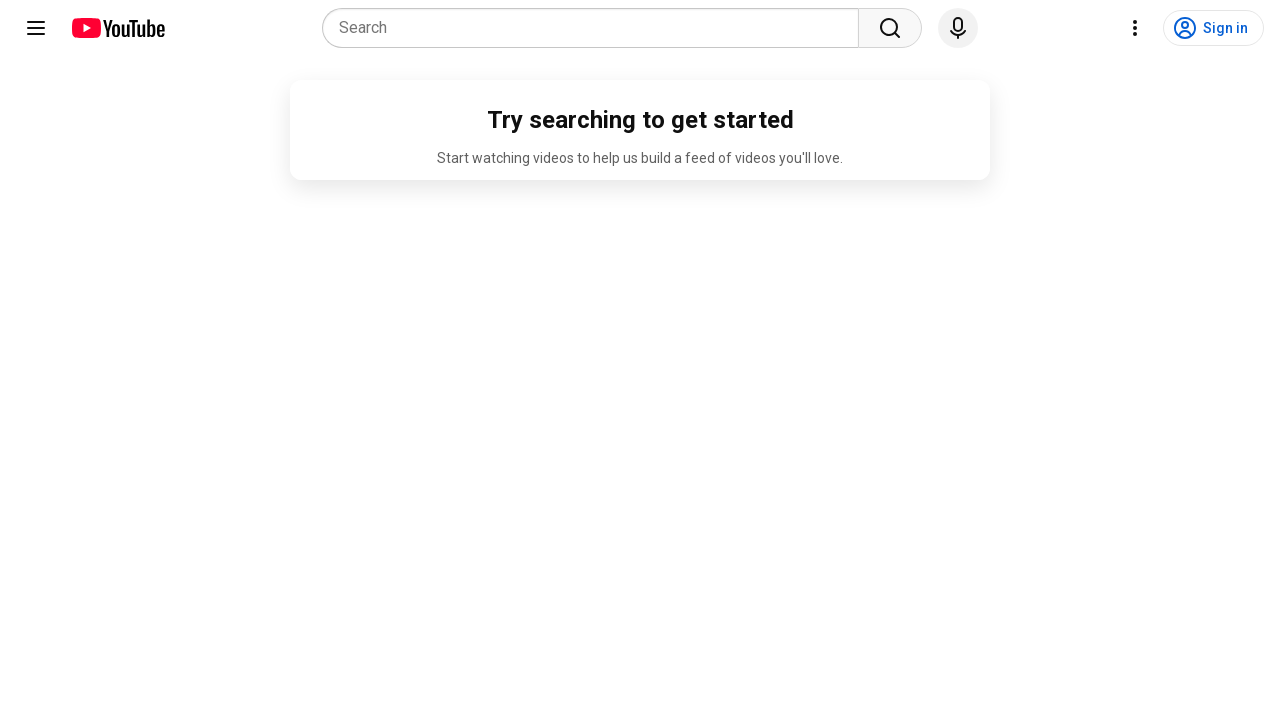

Retrieved page title: YouTube
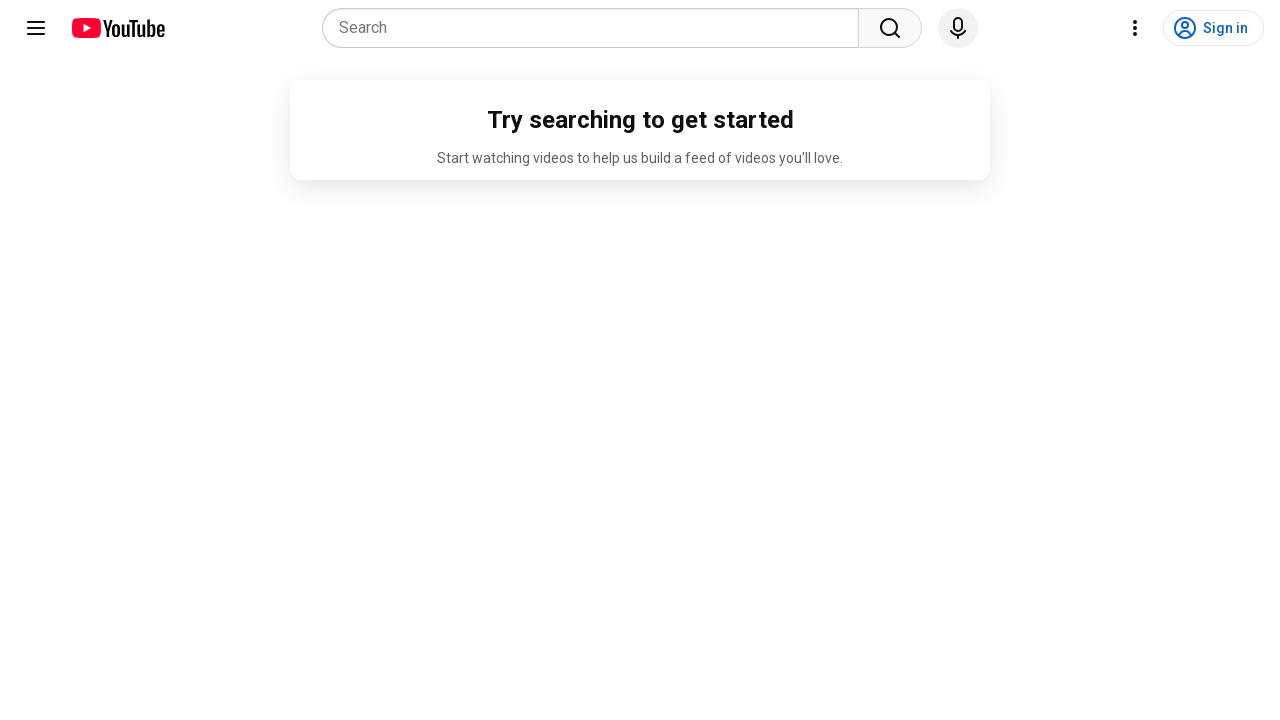

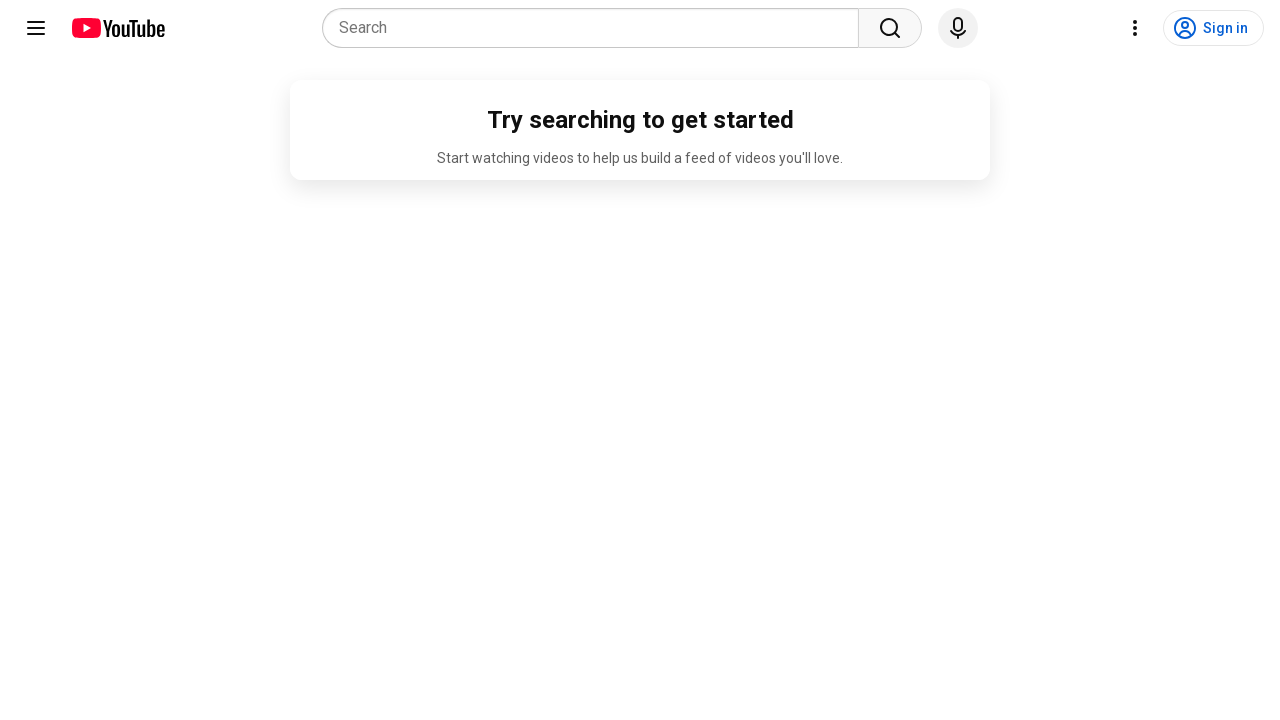